Tests context menu functionality by navigating to the context menu page, performing a right-click on a designated hot-spot element, which triggers a JavaScript alert, and then dismissing the alert.

Starting URL: http://the-internet.herokuapp.com/

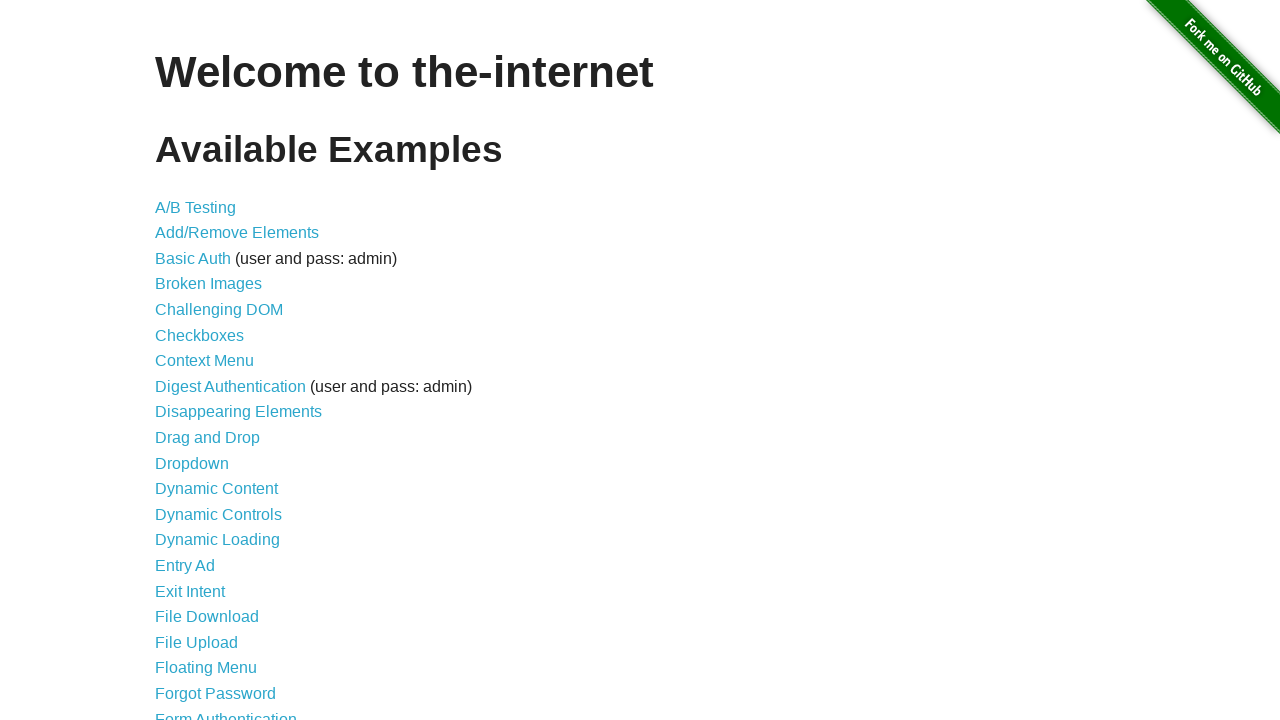

Clicked on Context Menu link to navigate to context menu page at (204, 361) on a[href='/context_menu']
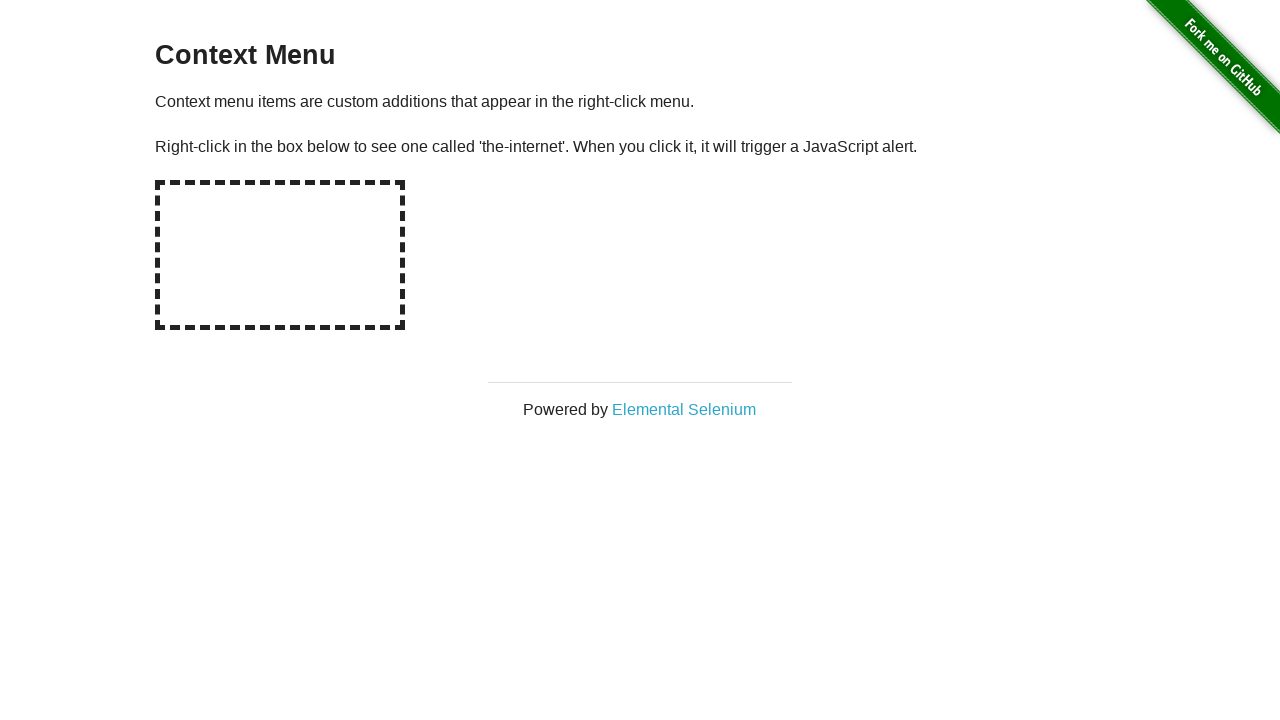

Hot-spot element became visible
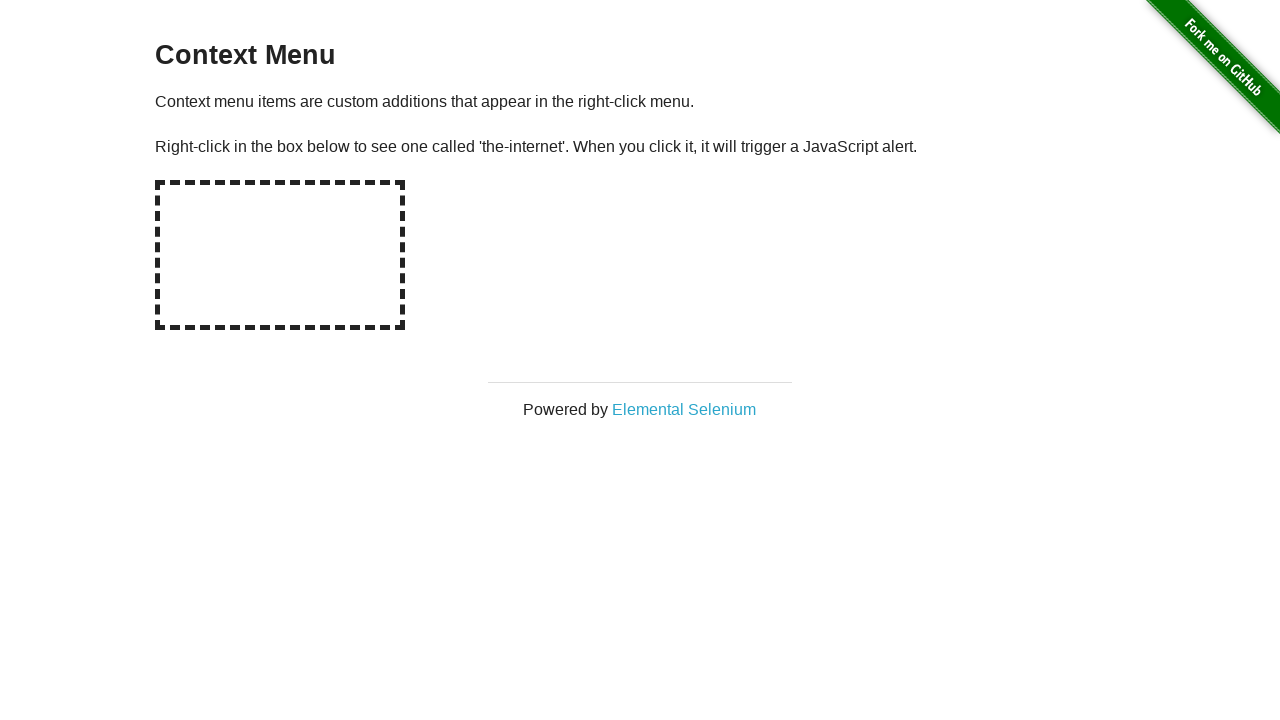

Set up dialog handler to accept alerts
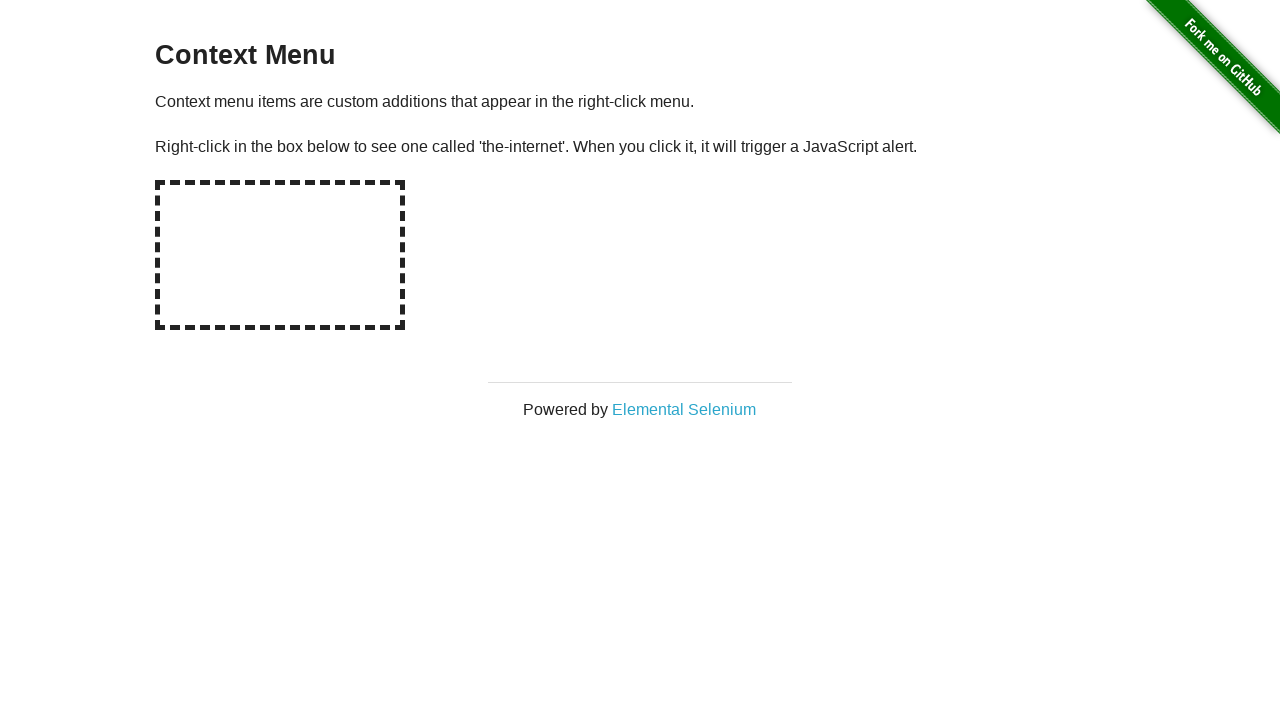

Right-clicked on hot-spot element, triggering JavaScript alert at (280, 255) on #hot-spot
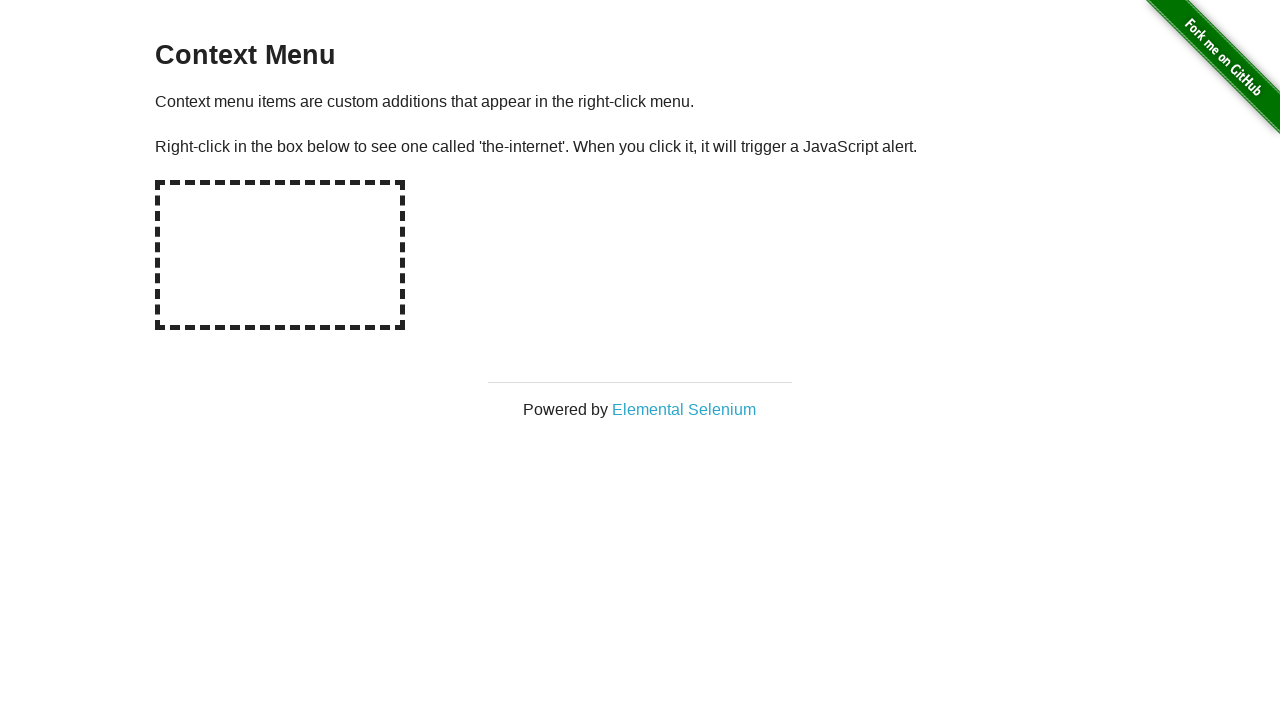

Waited for alert to be dismissed
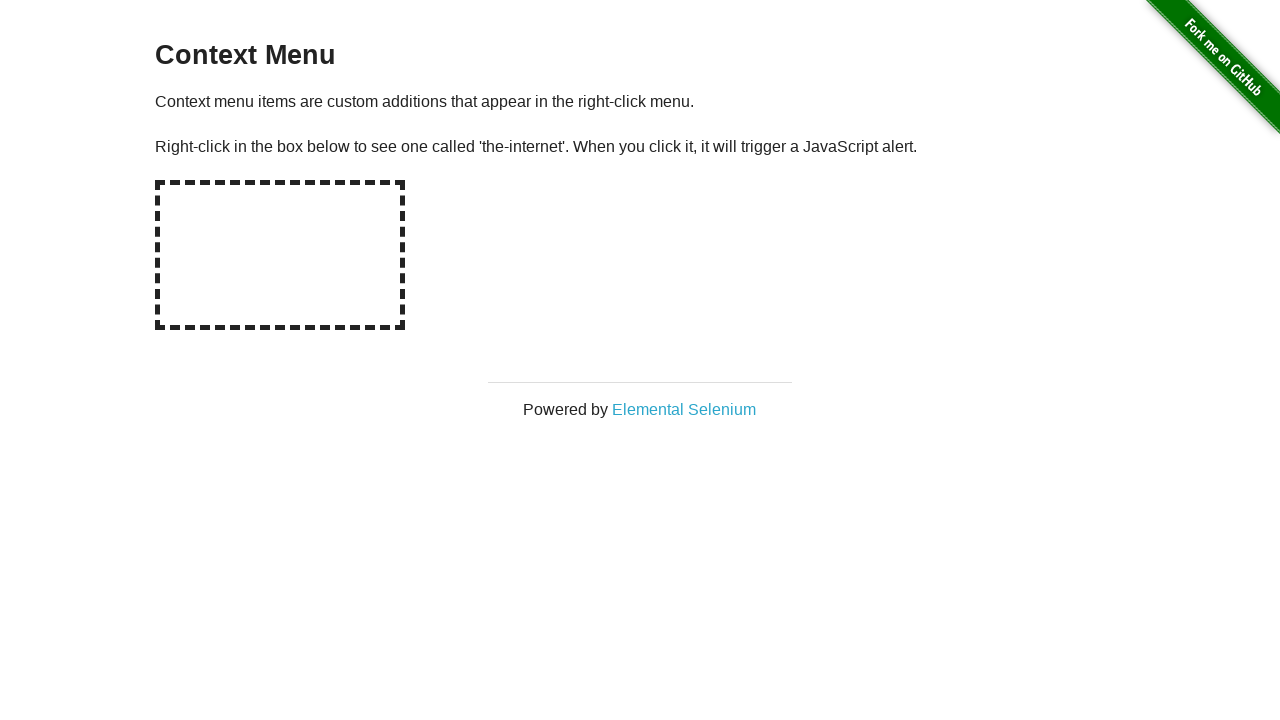

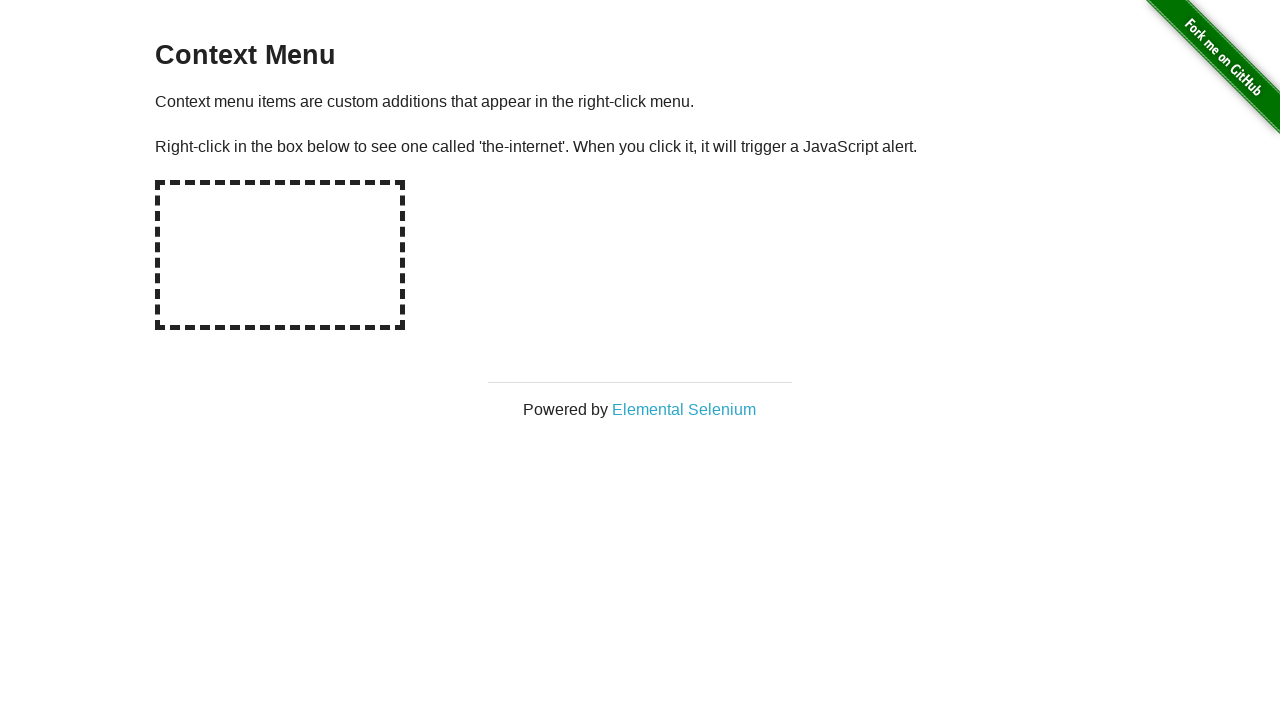